Navigates to a website and maximizes the browser window. This is a minimal test that only performs window maximization without any page interactions.

Starting URL: http://www.baid8u.com

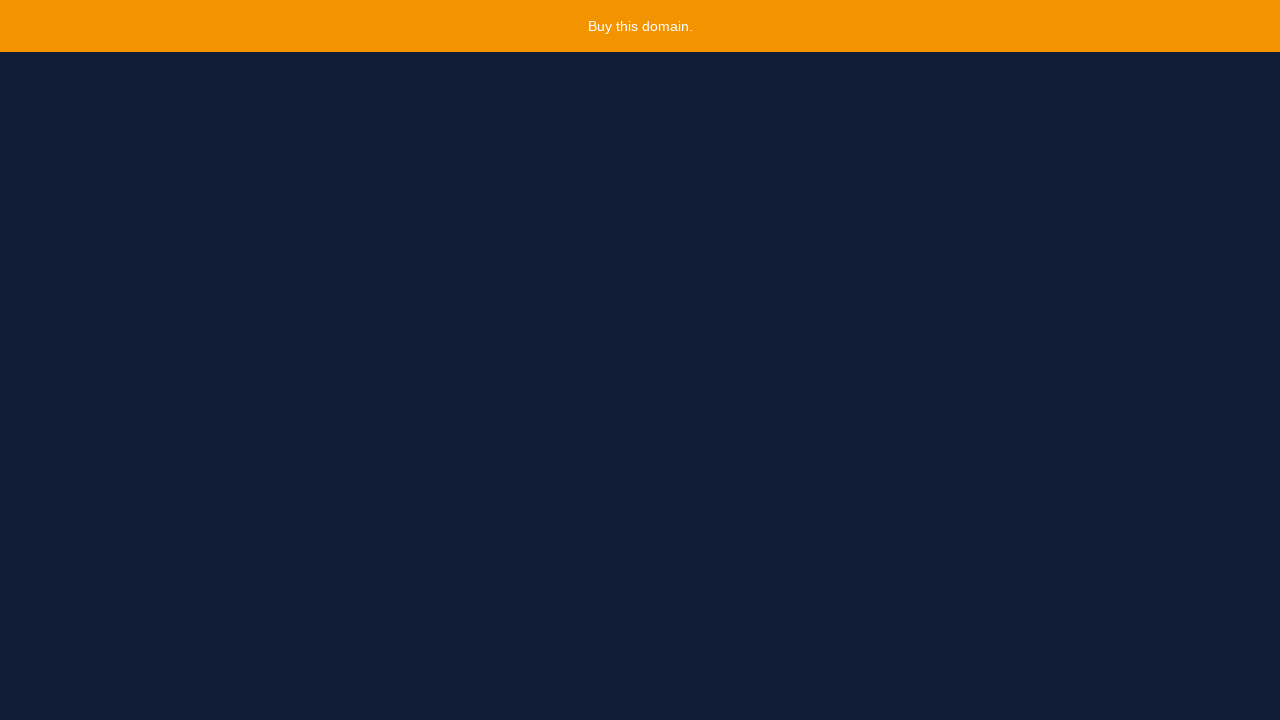

Set viewport size to 1920x1080 to maximize browser window
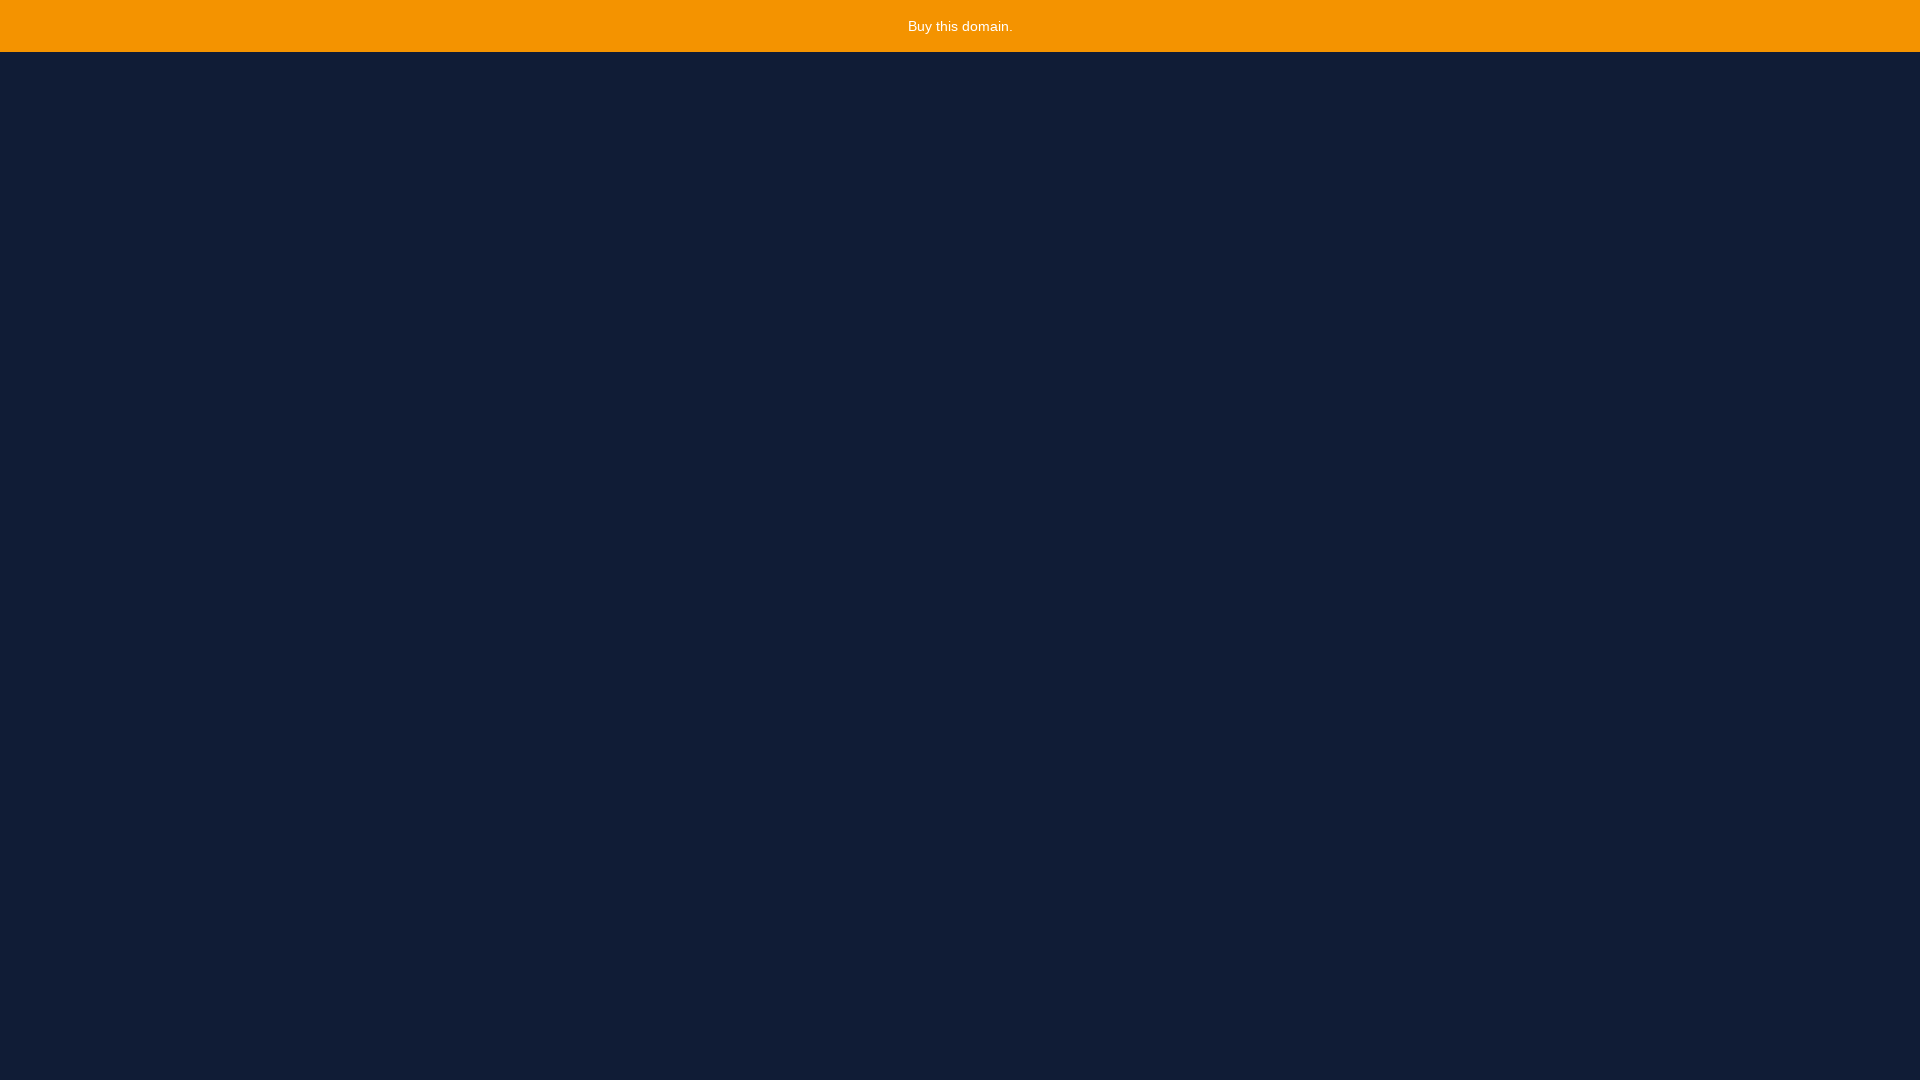

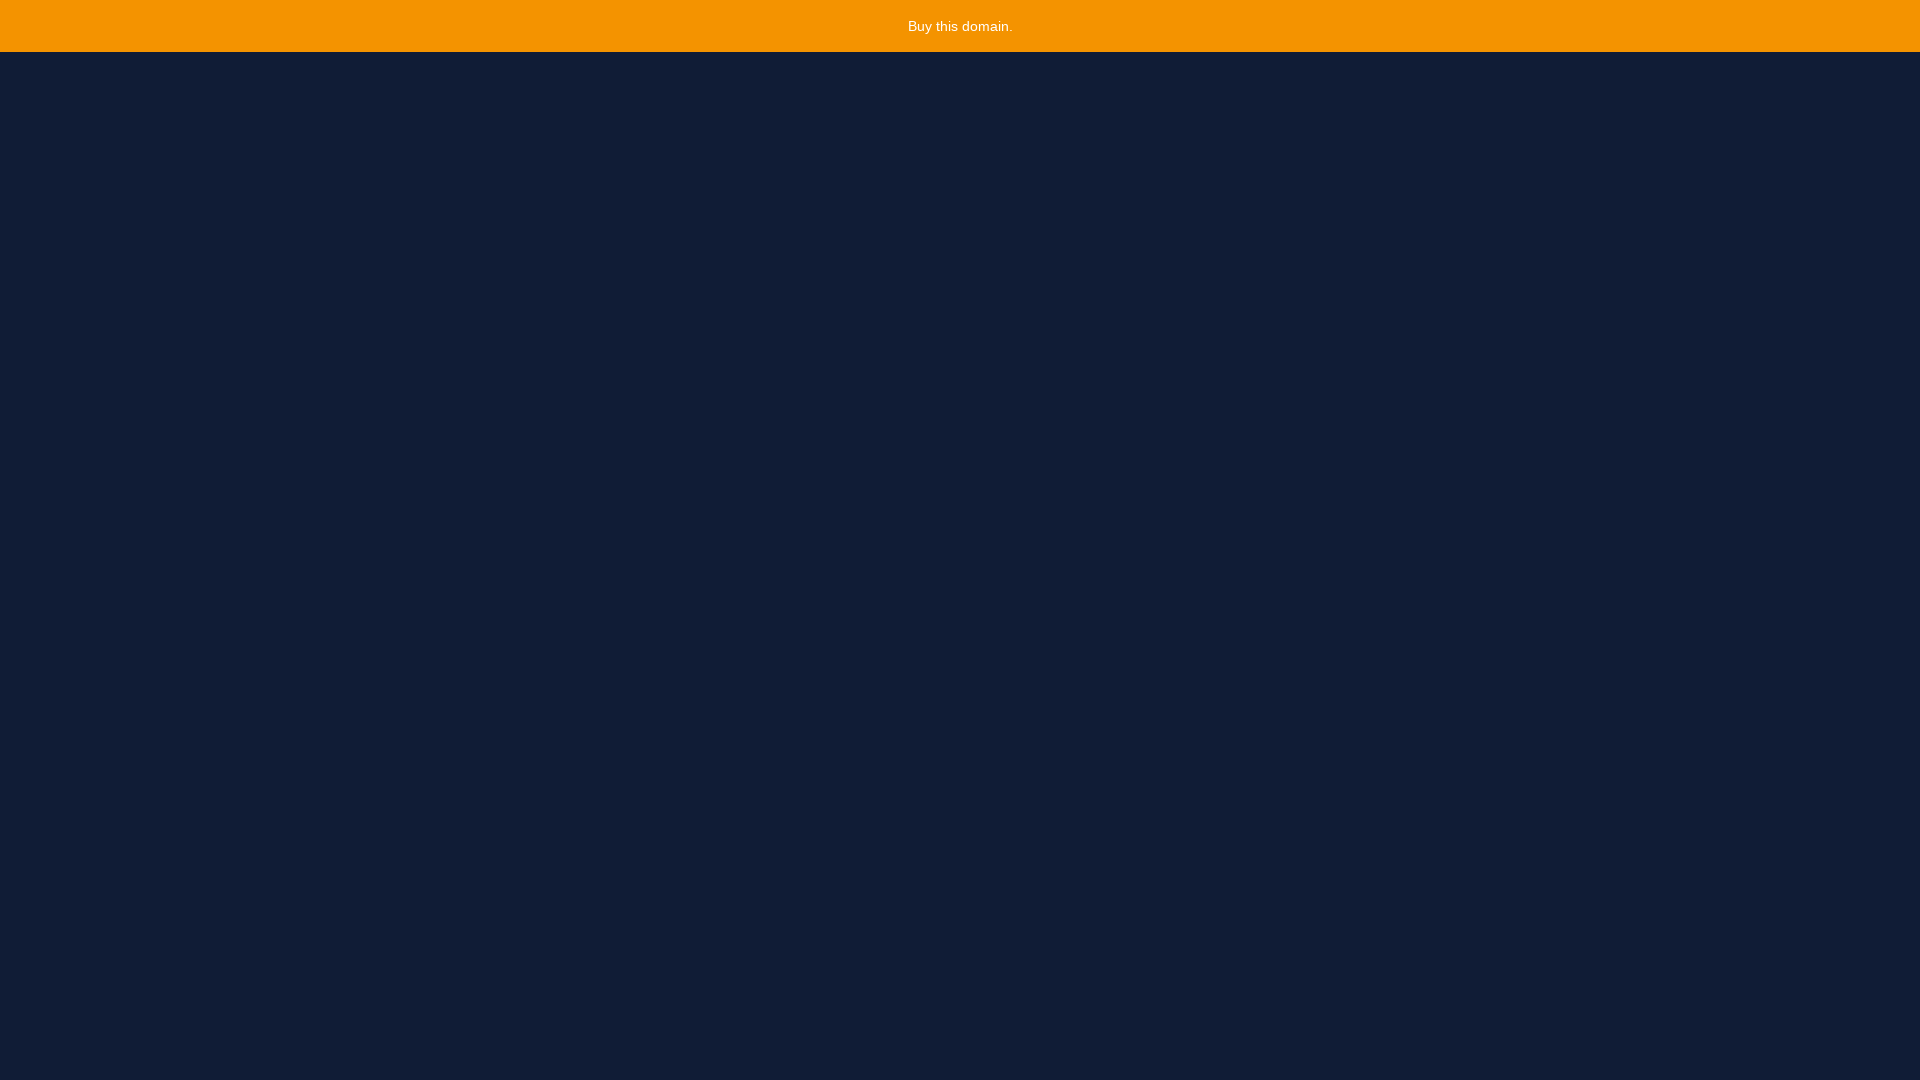